Tests drag and drop functionality by dragging an element from a source div to a target droppable area using click-and-hold, move, and release actions.

Starting URL: https://qavbox.github.io/demo/dragndrop/

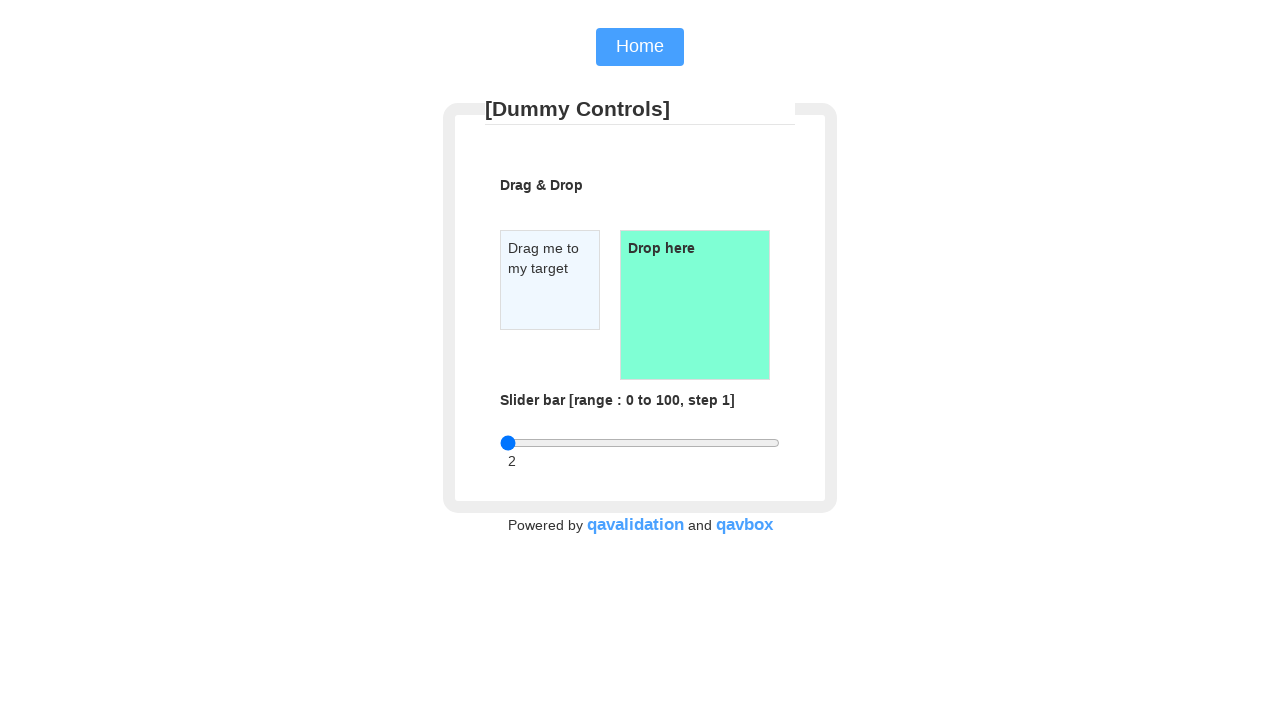

Waited for draggable element to load
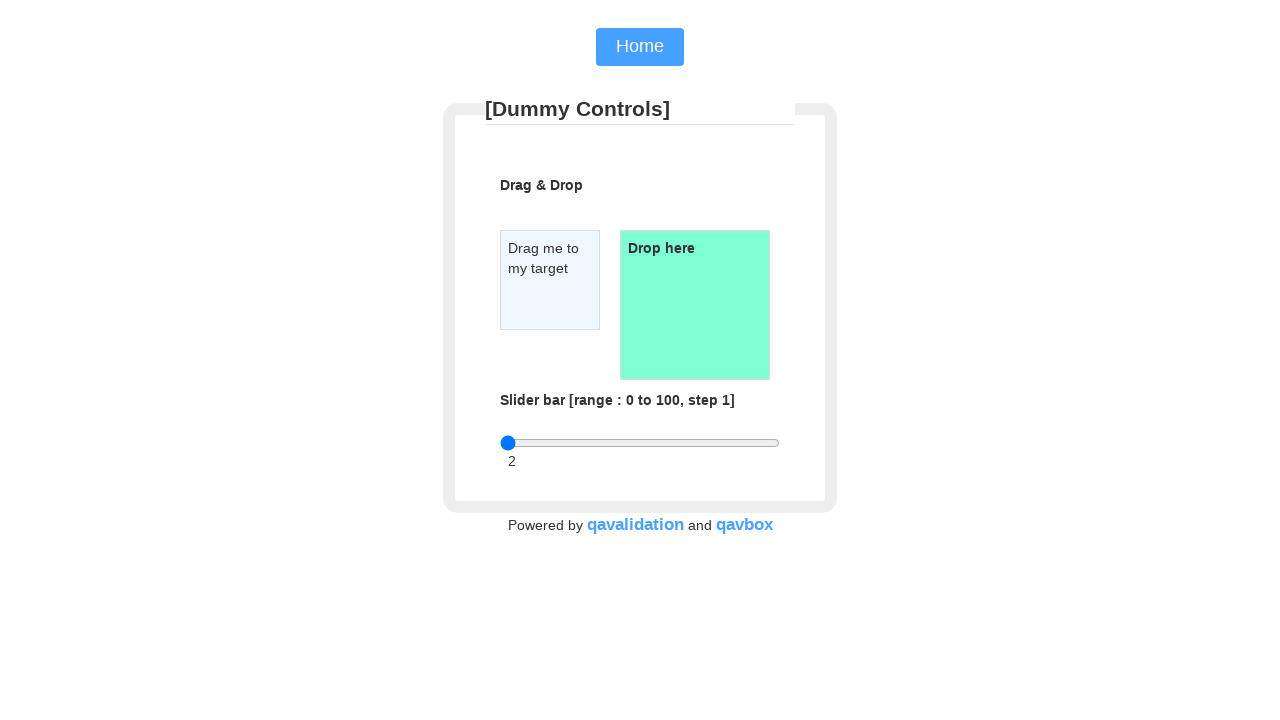

Waited for droppable element to load
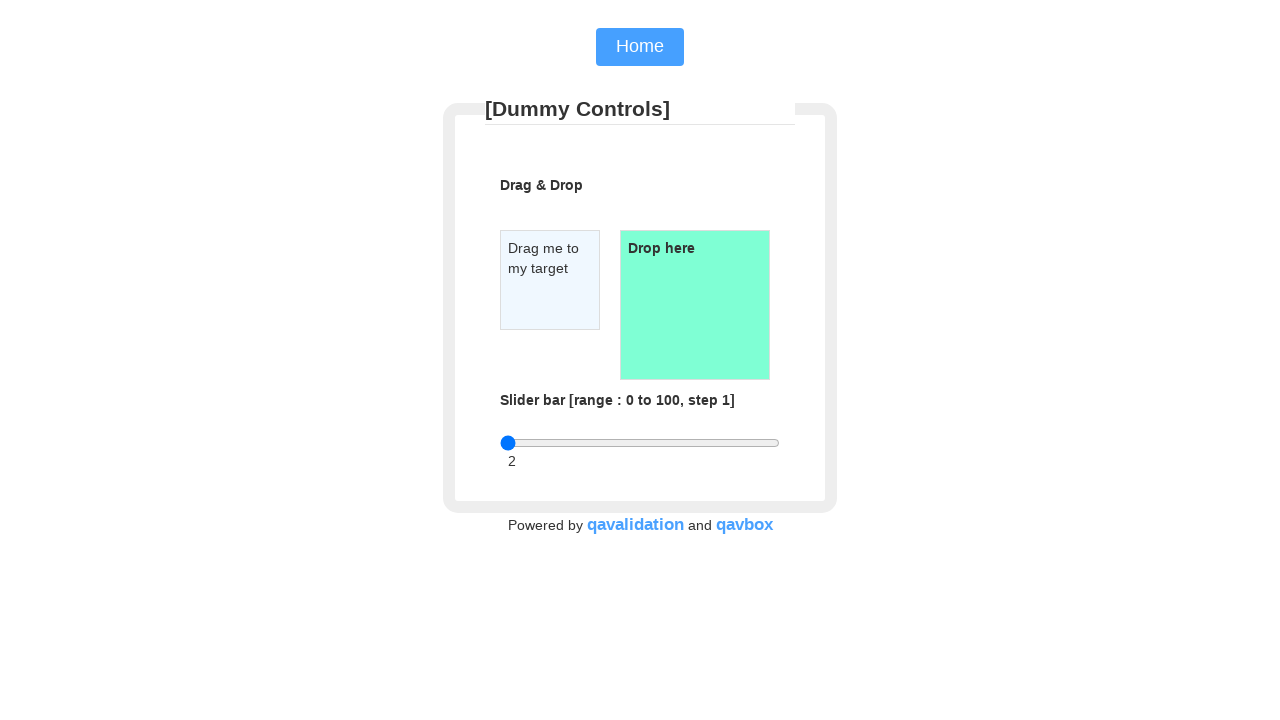

Located draggable source element
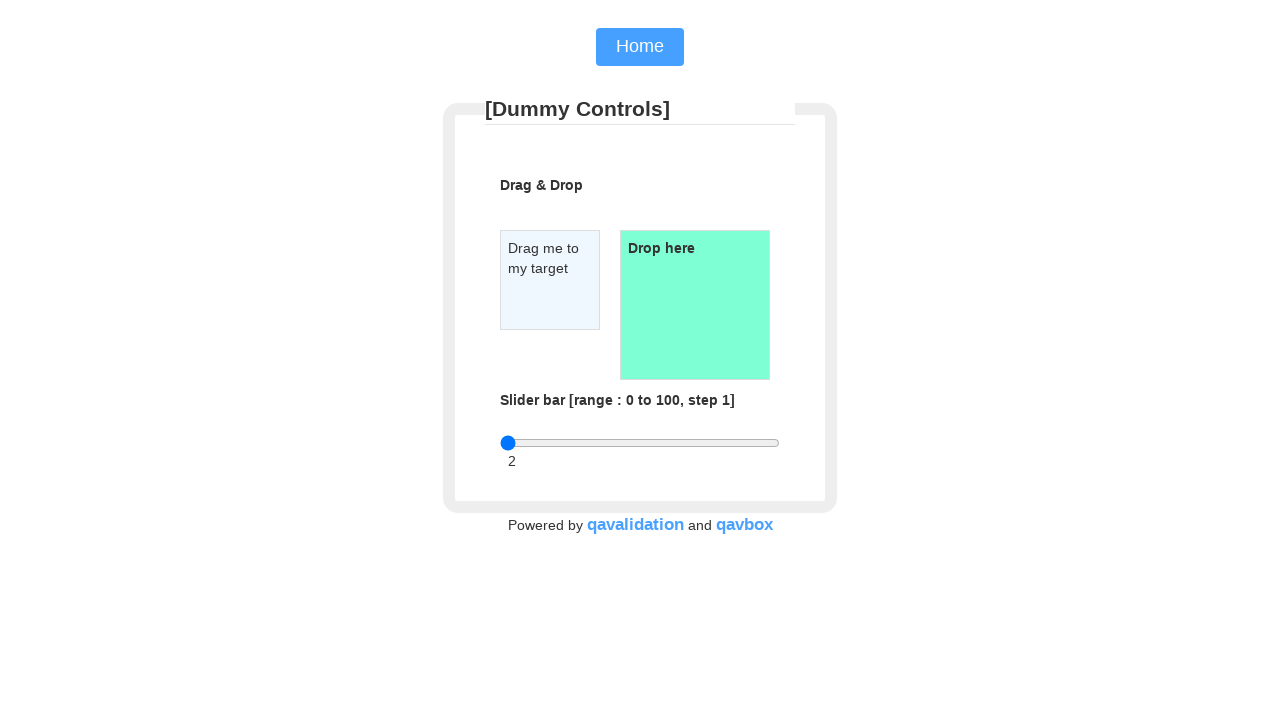

Located droppable target element
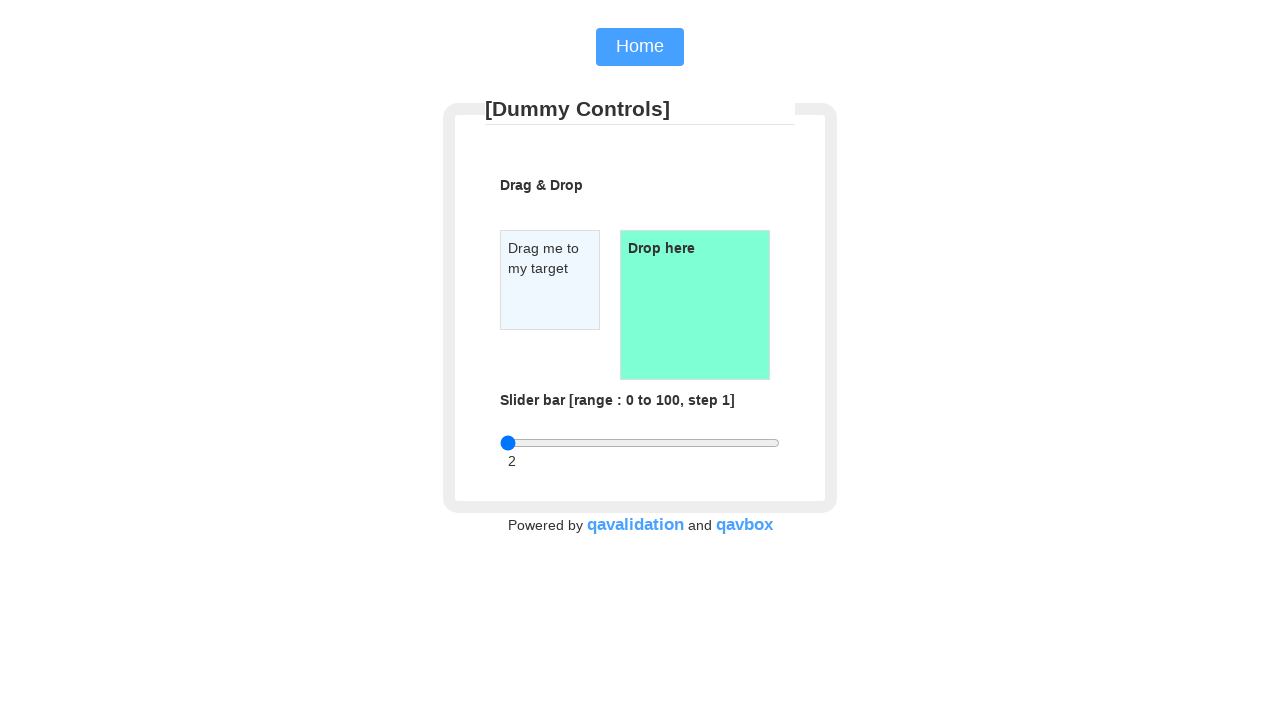

Dragged element from source to target droppable area at (695, 305)
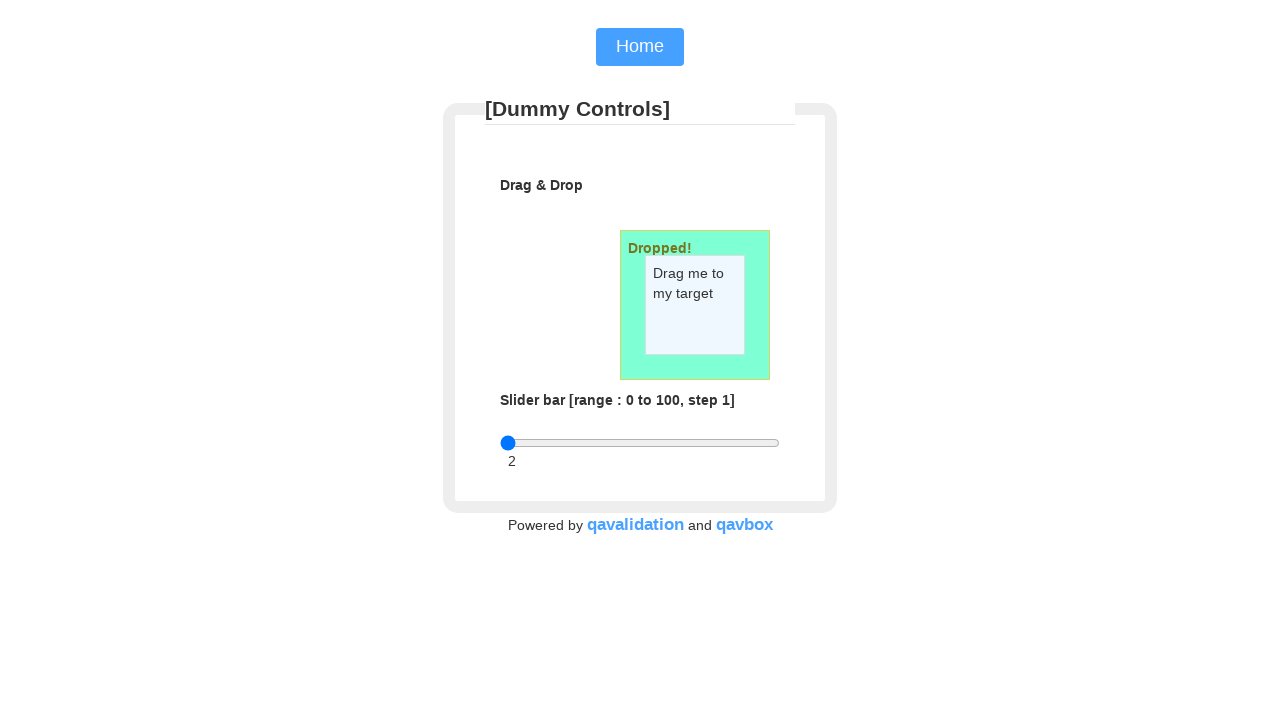

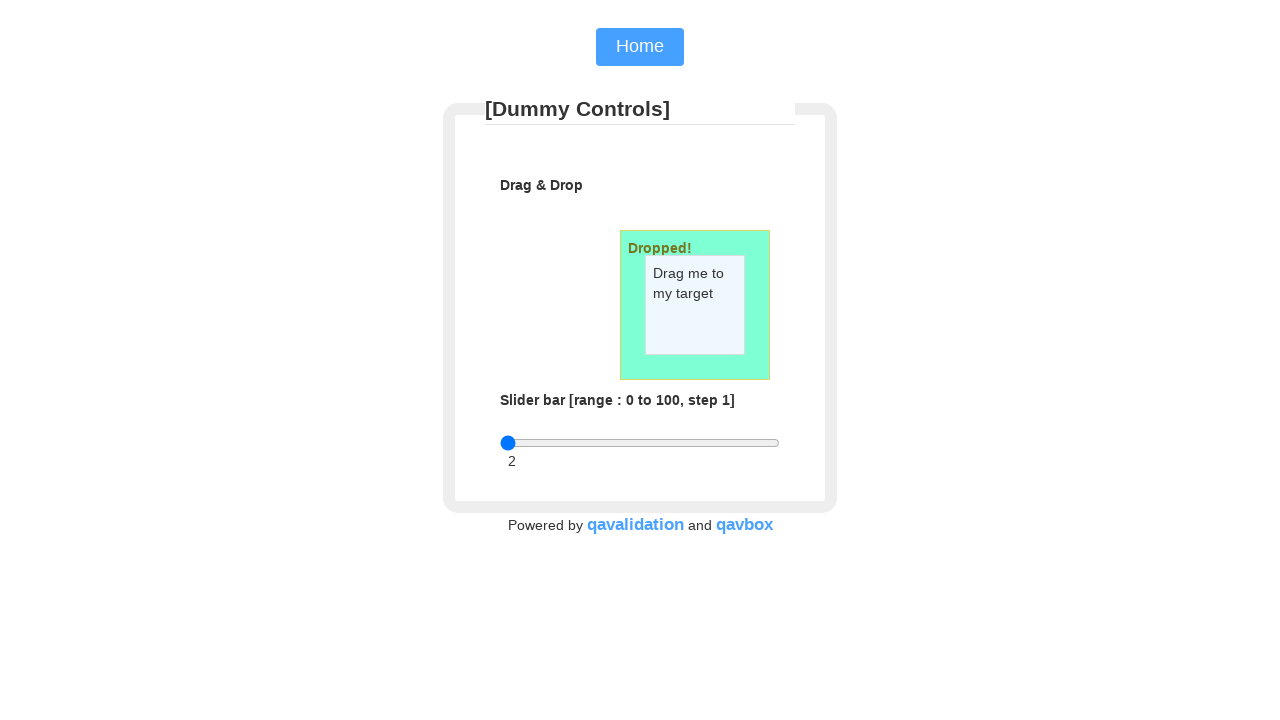